Tests searching the World Bank debarred firms list by entering a search query in the category filter

Starting URL: https://projects.worldbank.org/en/projects-operations/procurement/debarred-firms

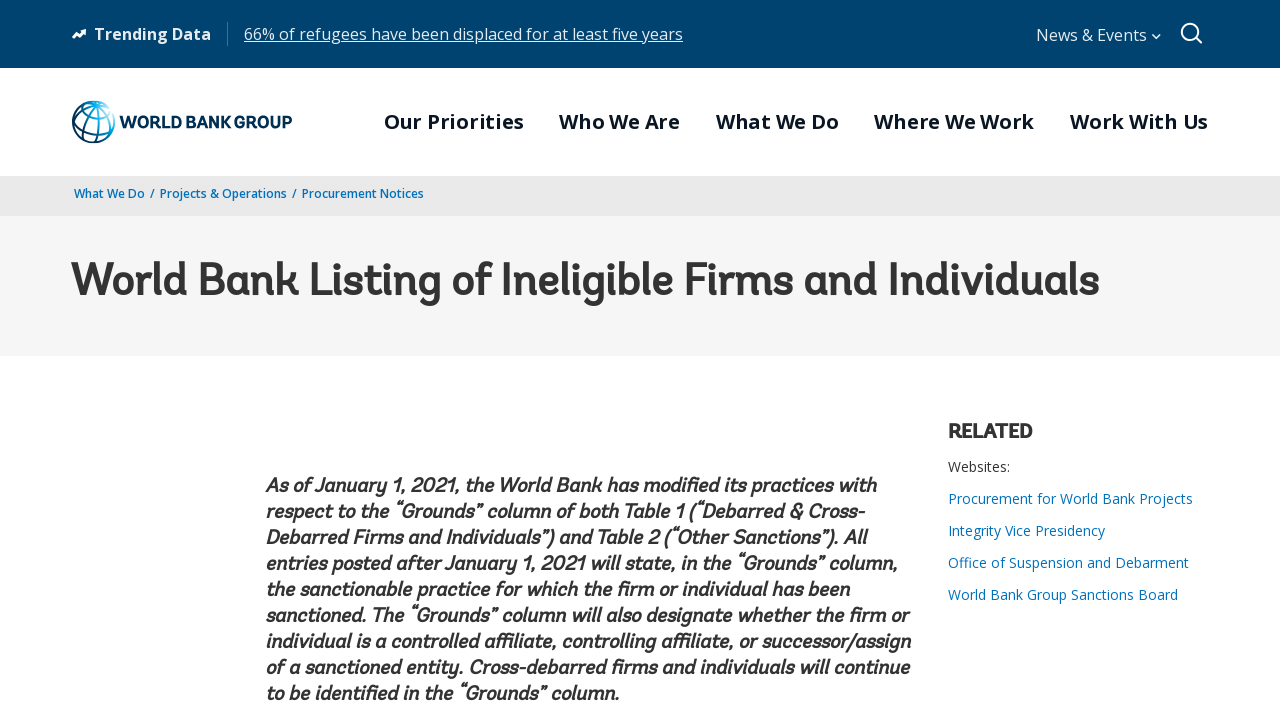

Waited for debarred firms table to load
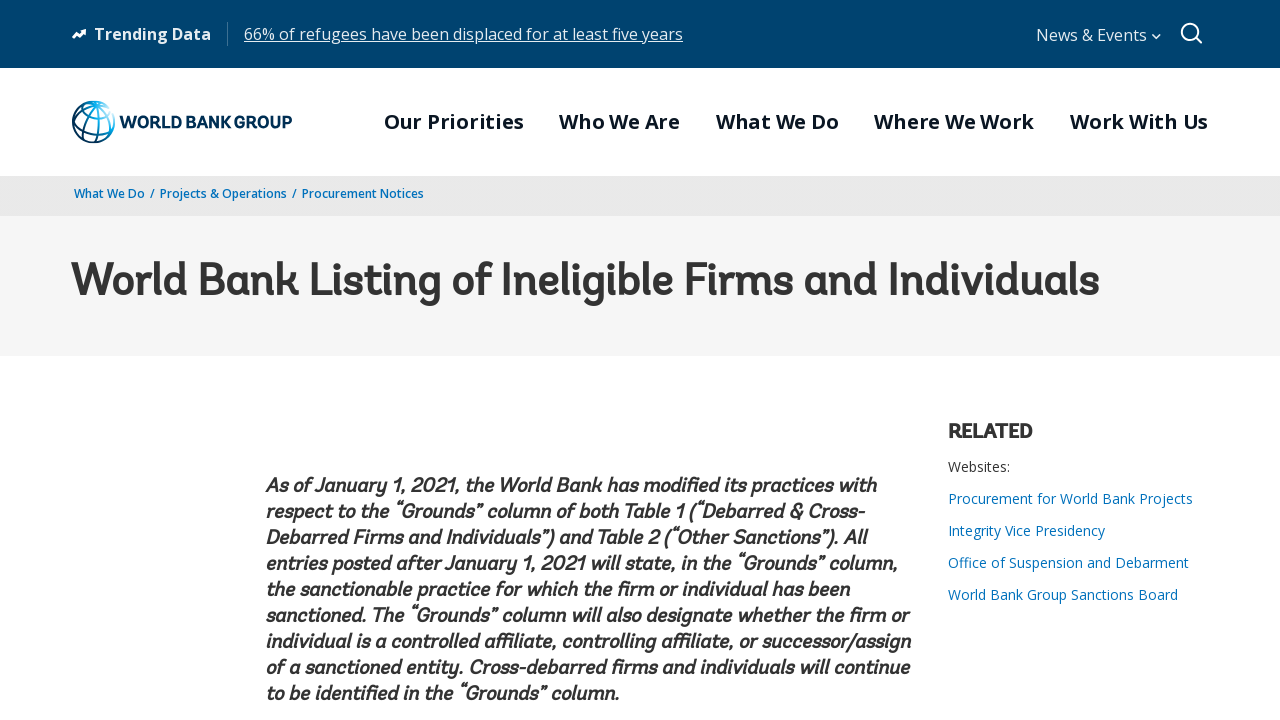

Entered 'Construction Ltd' in category filter field on #category
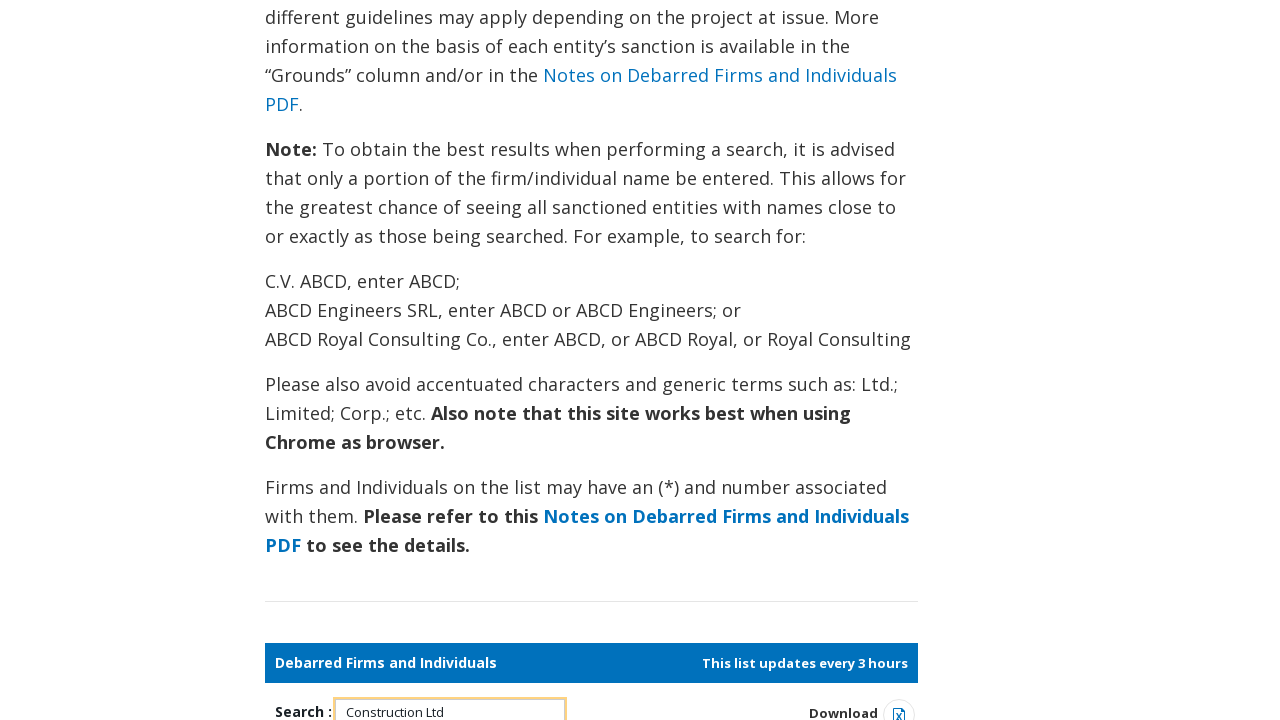

Filtered search results loaded in table
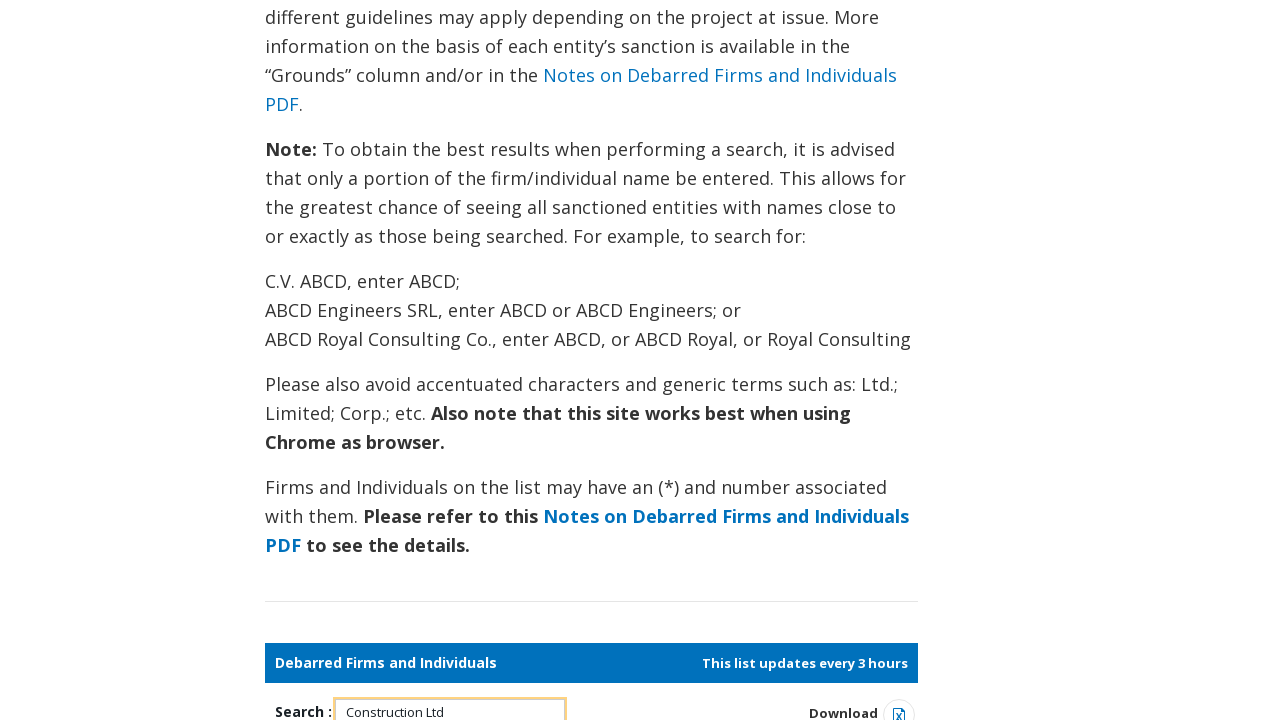

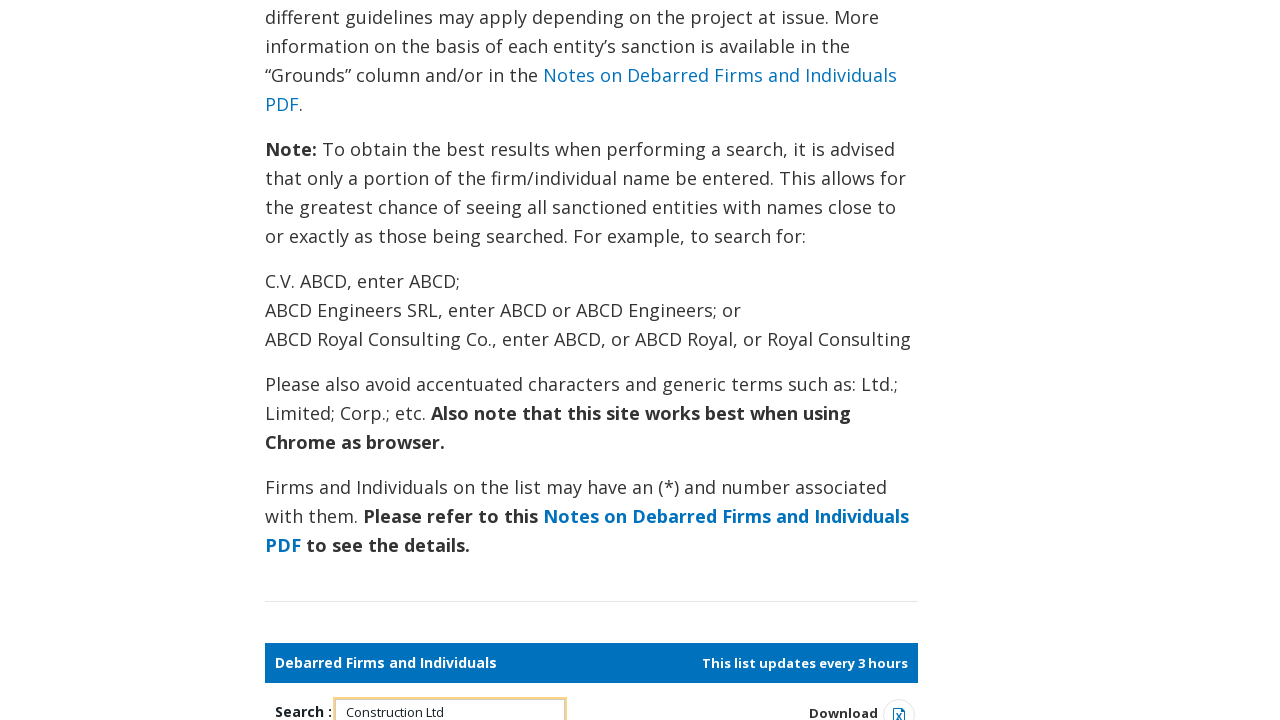